Tests the banner carousel navigation by clicking on carousel navigation dots

Starting URL: https://surus-shop.ru/

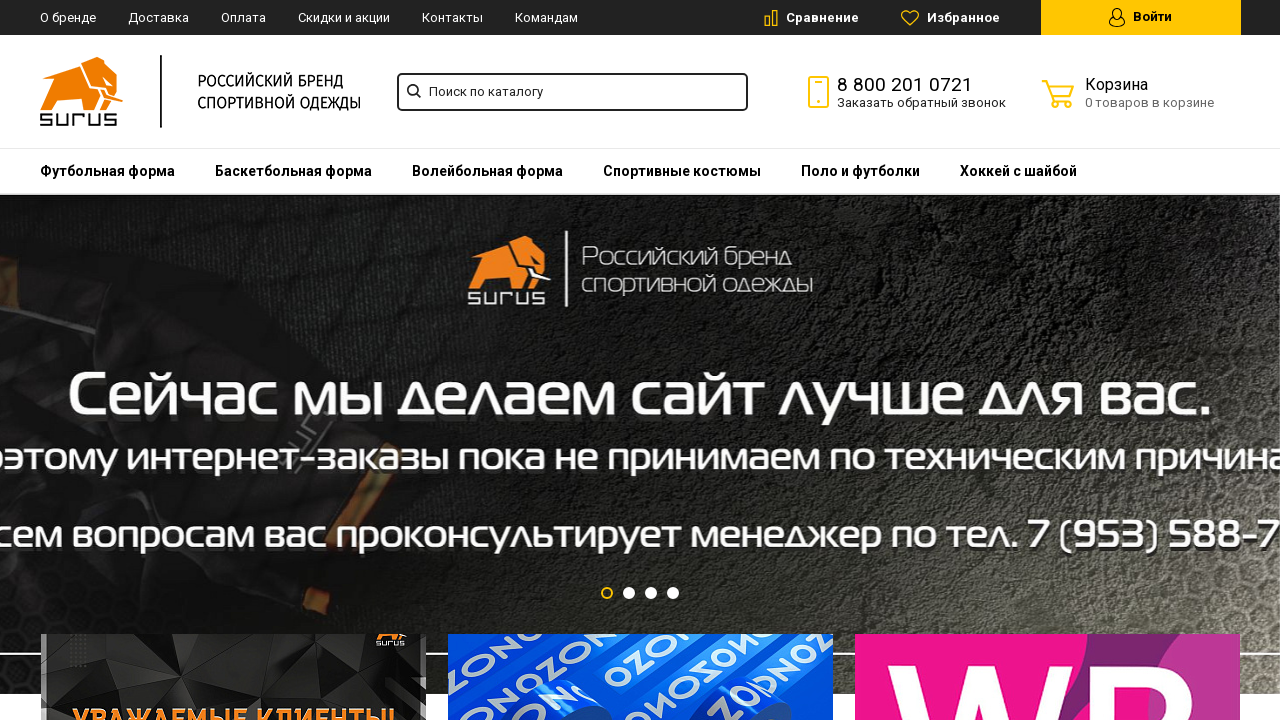

Waited for third carousel navigation dot to be visible
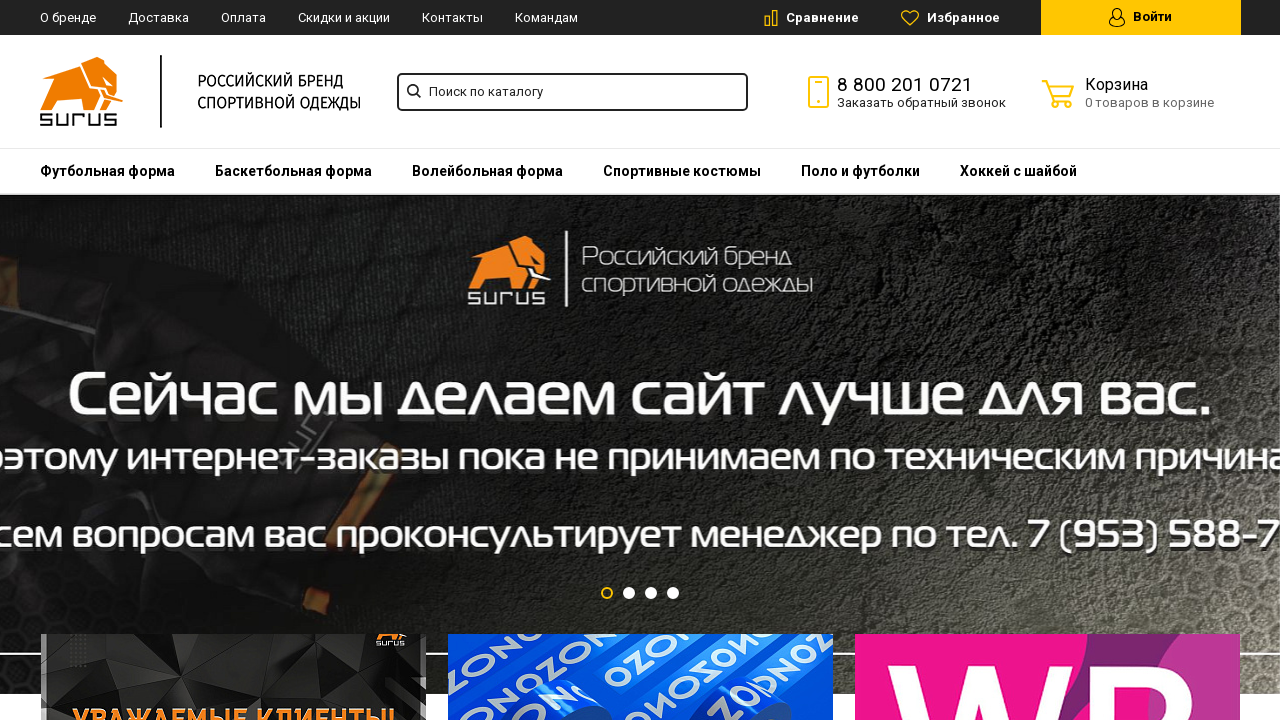

Clicked third carousel navigation dot at (651, 593) on xpath=//*[@id="page"]/section[1]/div[1]/div[1]/div[3]/div[3]
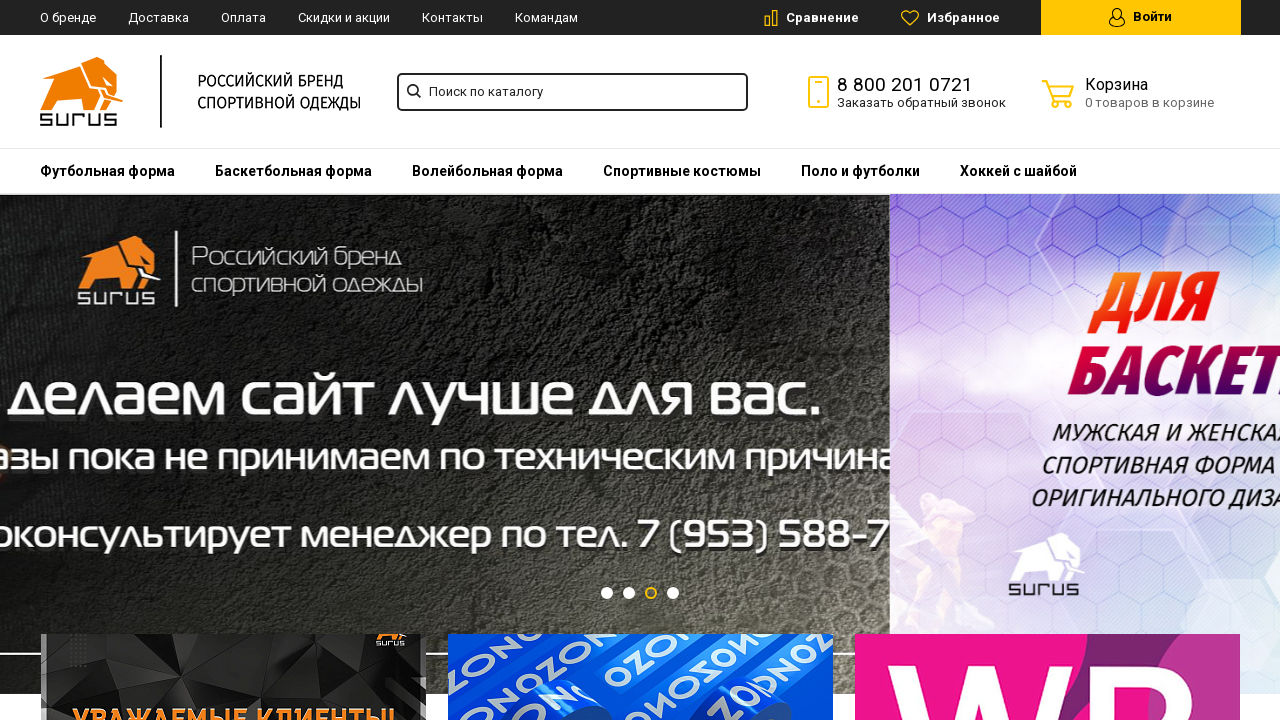

Waited for first carousel navigation dot to be visible
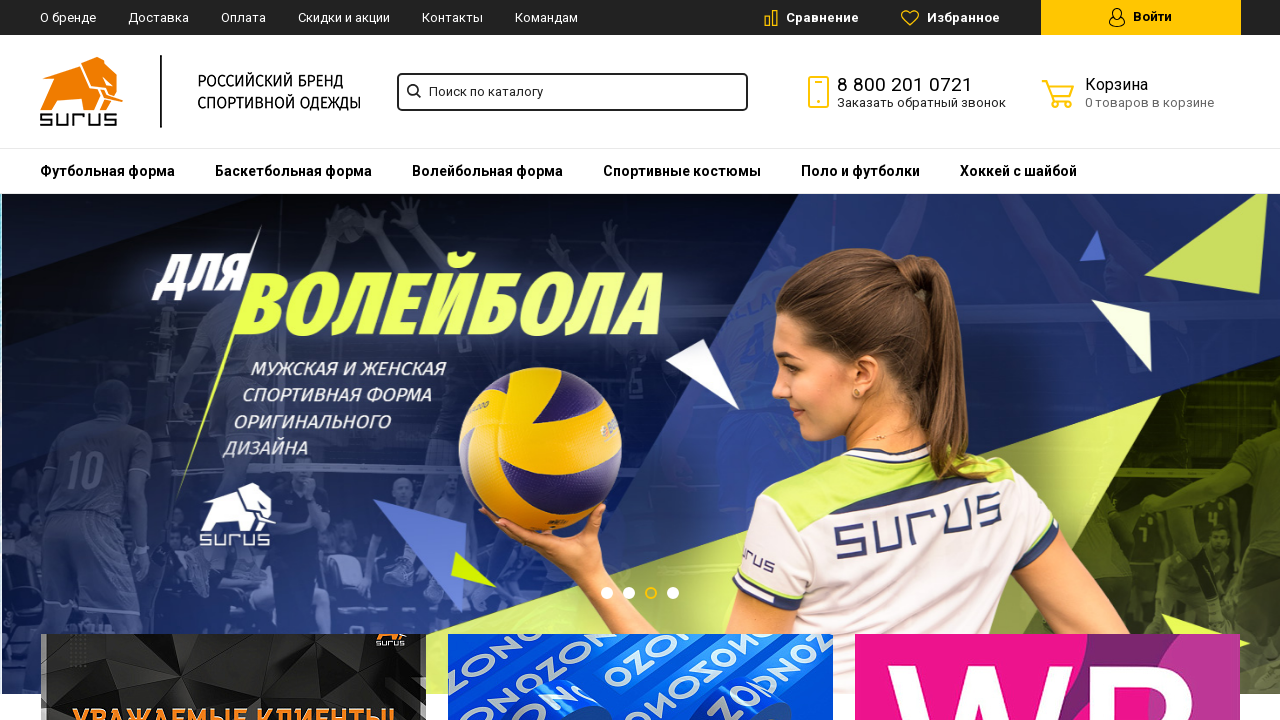

Clicked first carousel navigation dot to return to initial slide at (607, 593) on xpath=//*[@id="page"]/section[1]/div[1]/div[1]/div[3]/div[1]
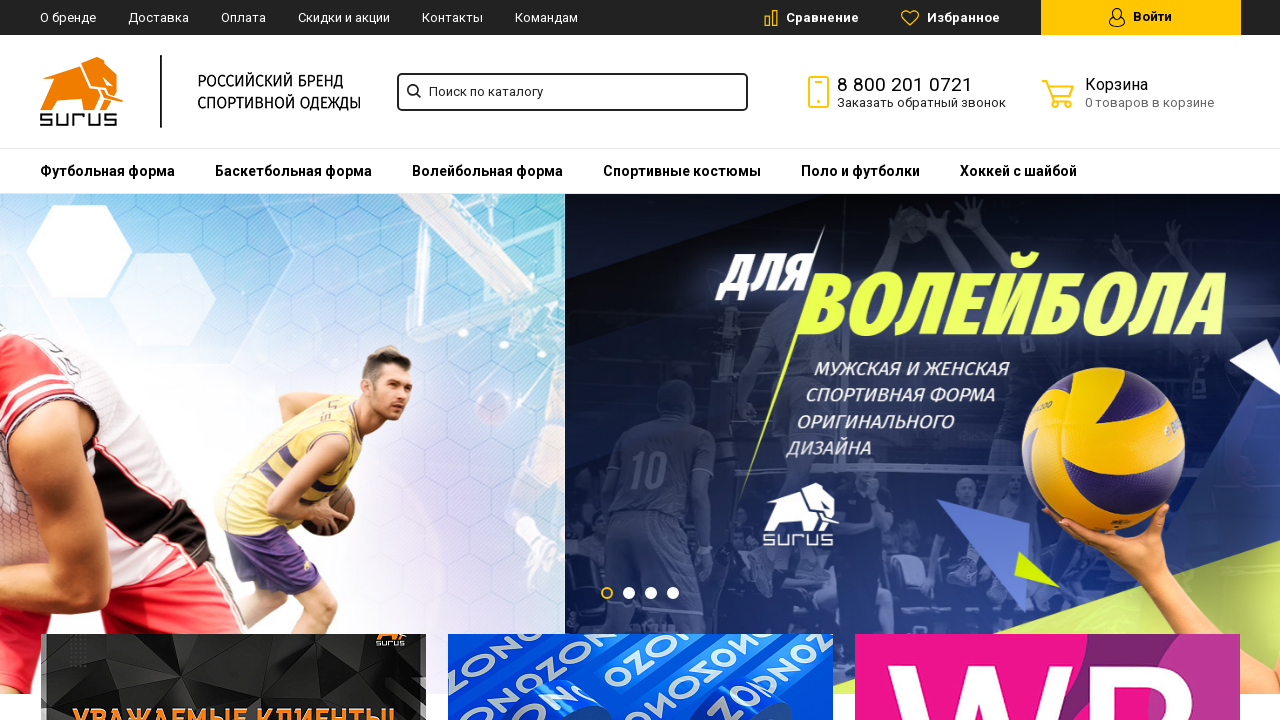

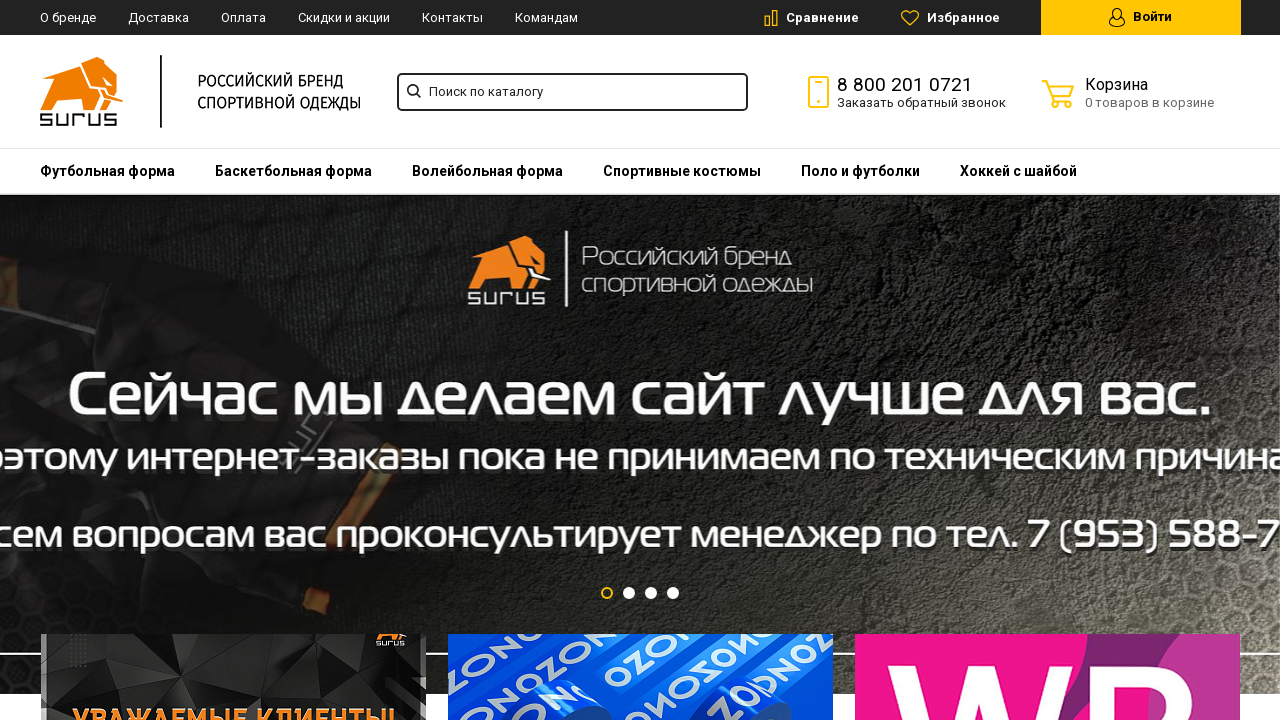